Tests browser window handling by clicking a button that opens a new browser window, then iterates through the available window handles to verify multiple windows are open.

Starting URL: https://demoqa.com/browser-windows

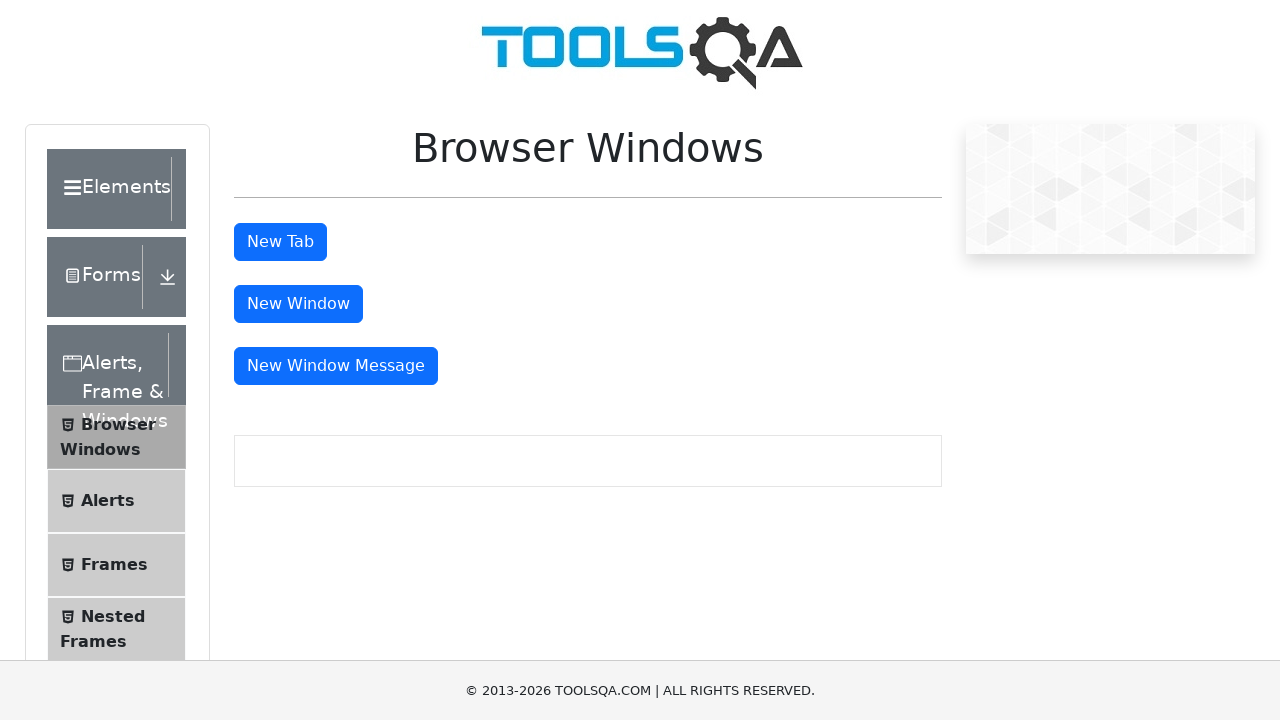

Stored reference to original page/window
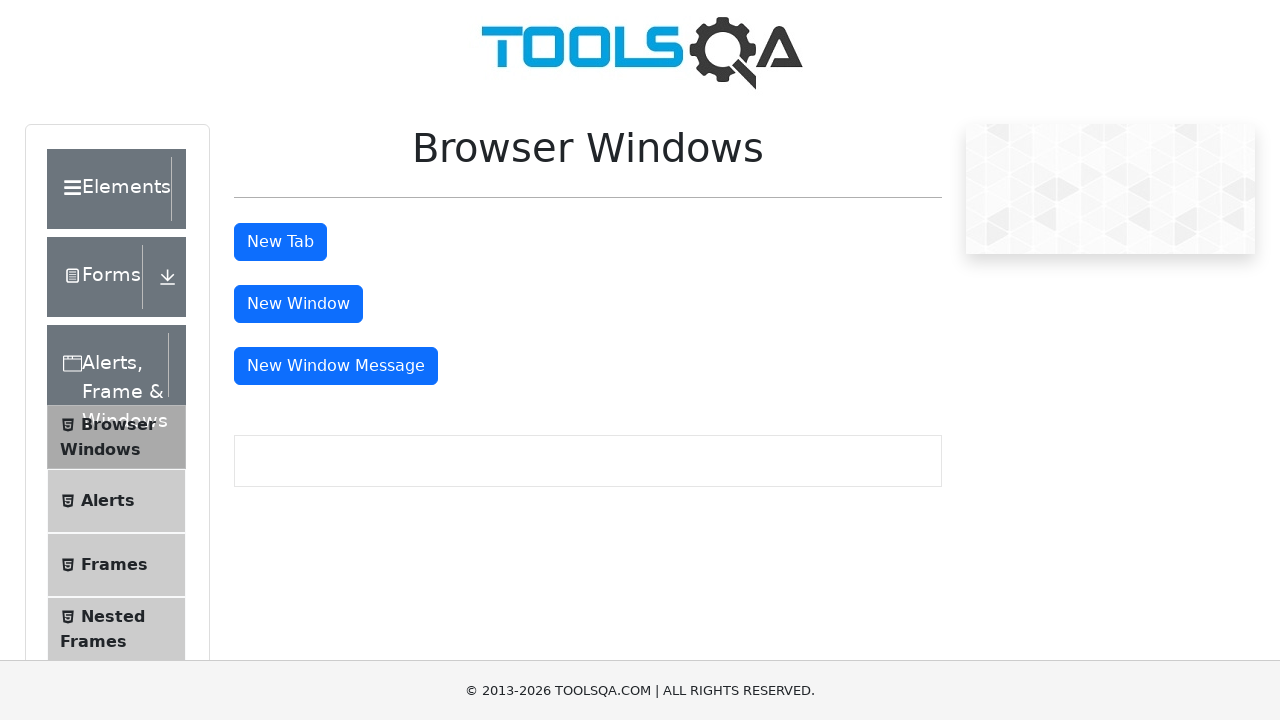

Clicked button to open new browser window at (298, 304) on #windowButton
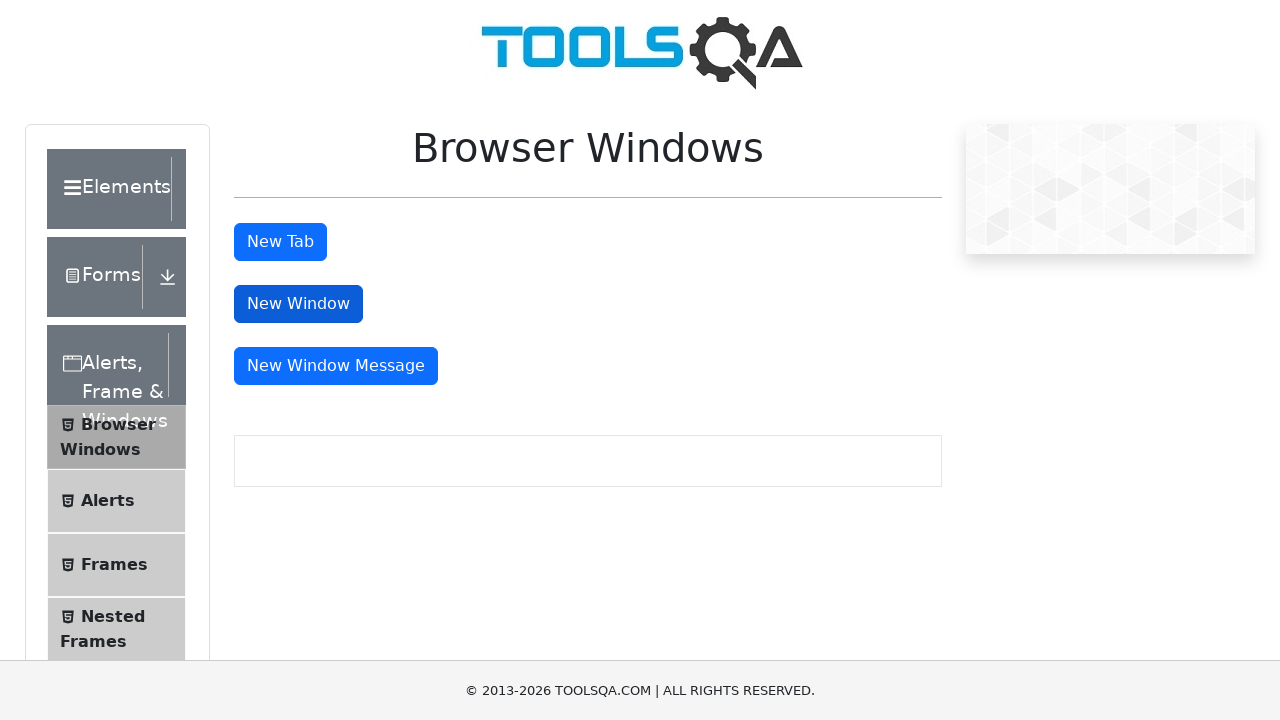

Captured reference to newly opened window
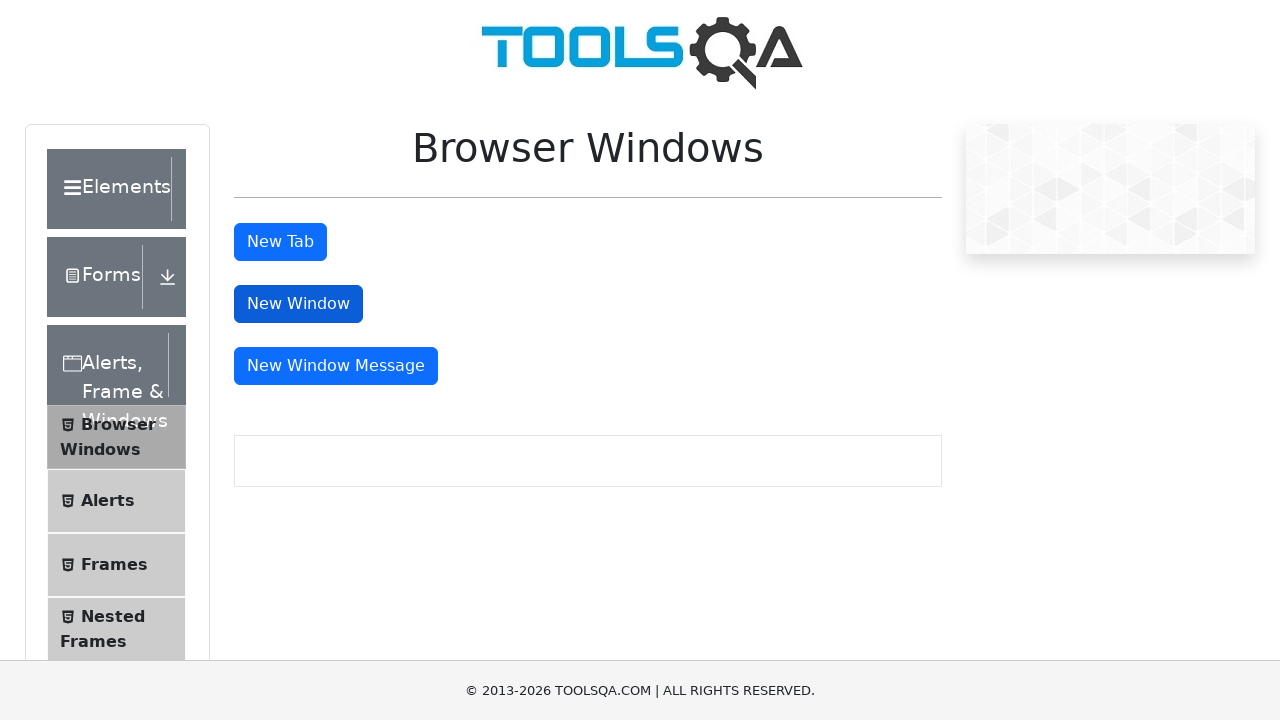

New window finished loading
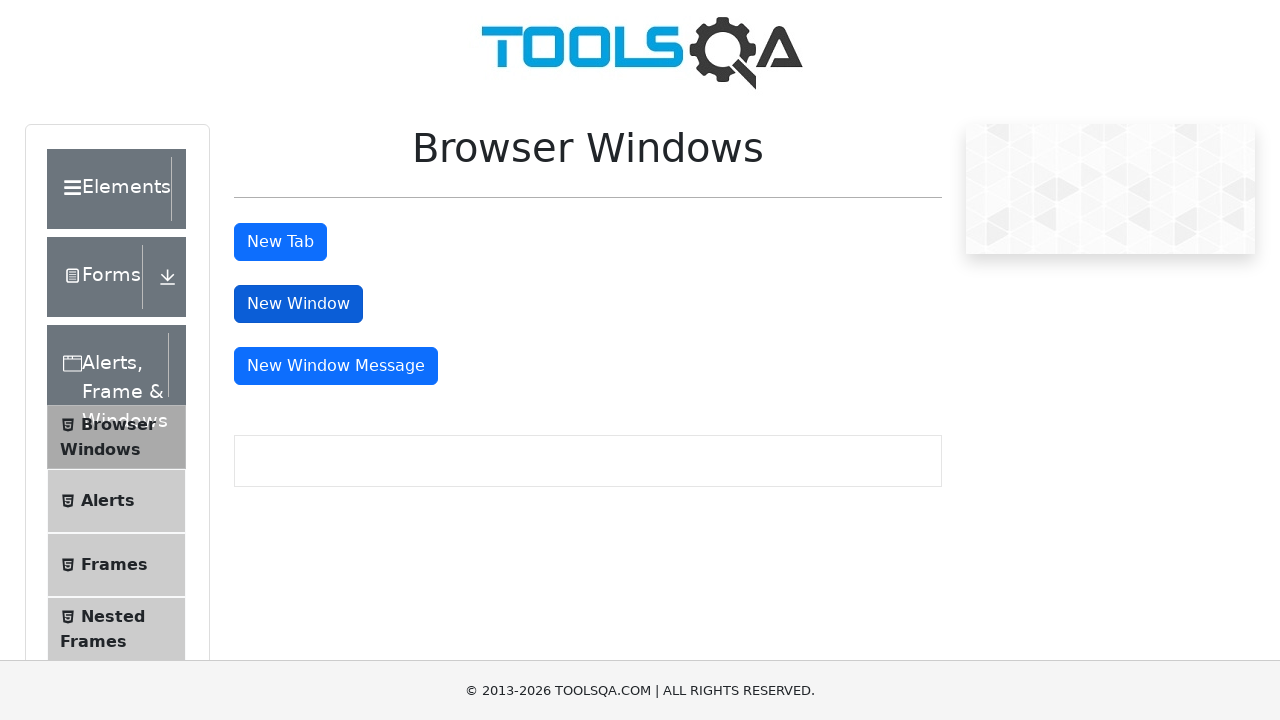

Brought original window to front
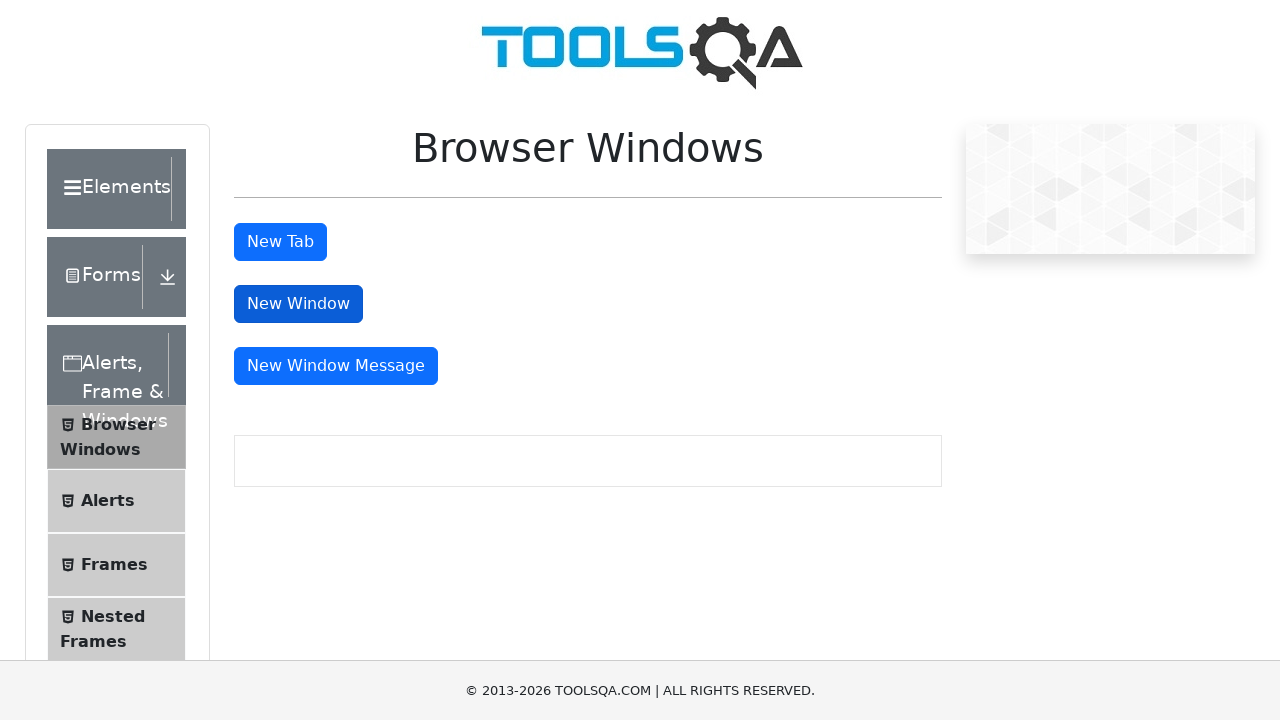

Verified original window URL is browser-windows page
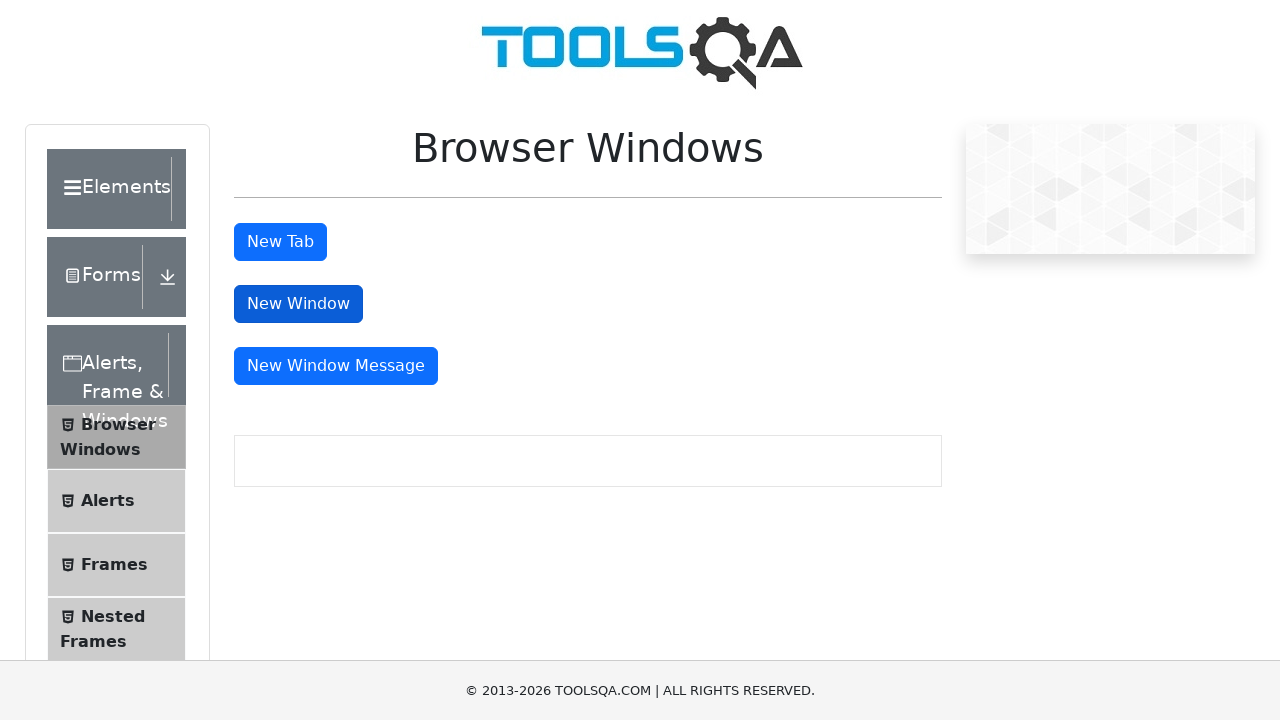

Closed the newly opened window
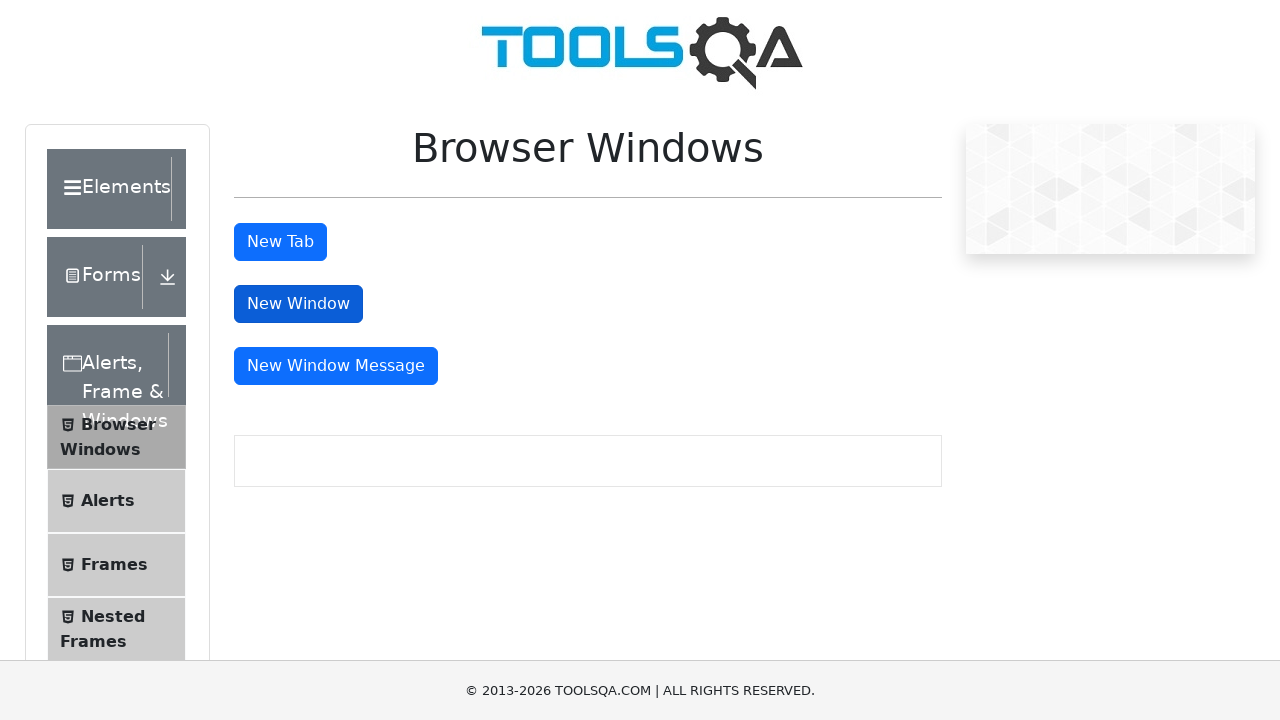

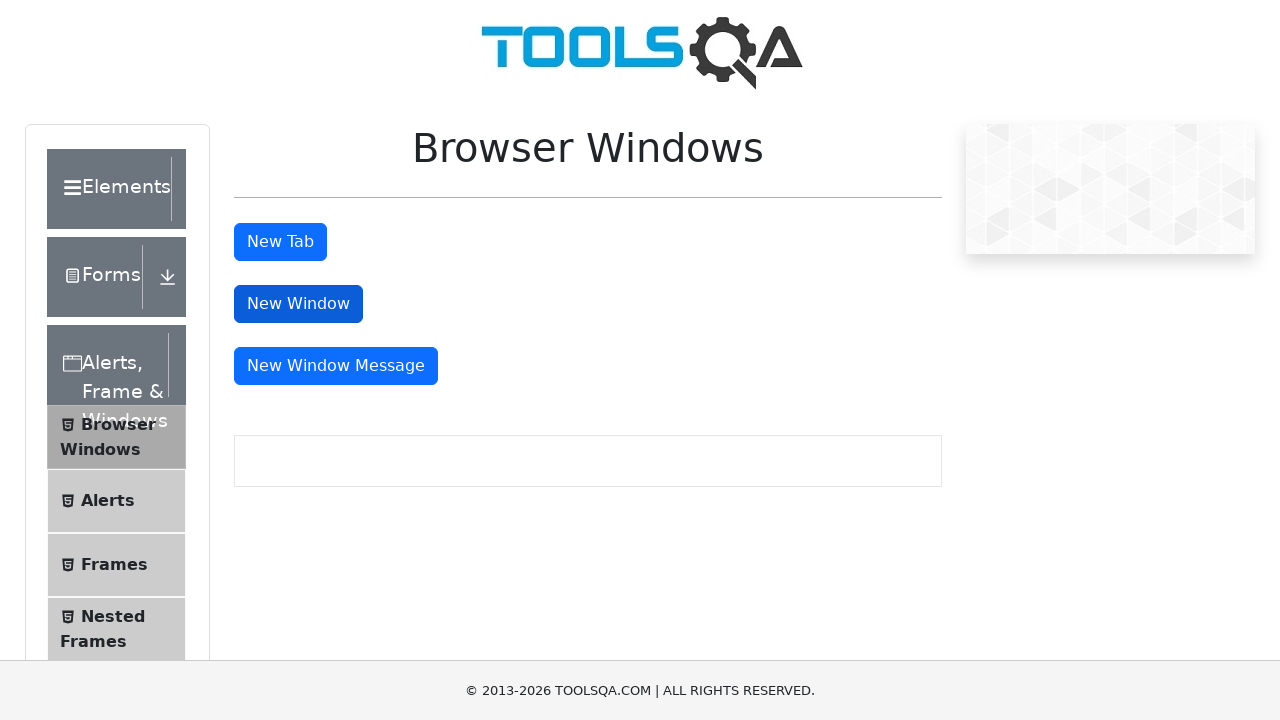